Tests creating a note on ZippyJot by filling in a note title and content, then clicking the submit button to save the note.

Starting URL: https://www.zippyjot.com/

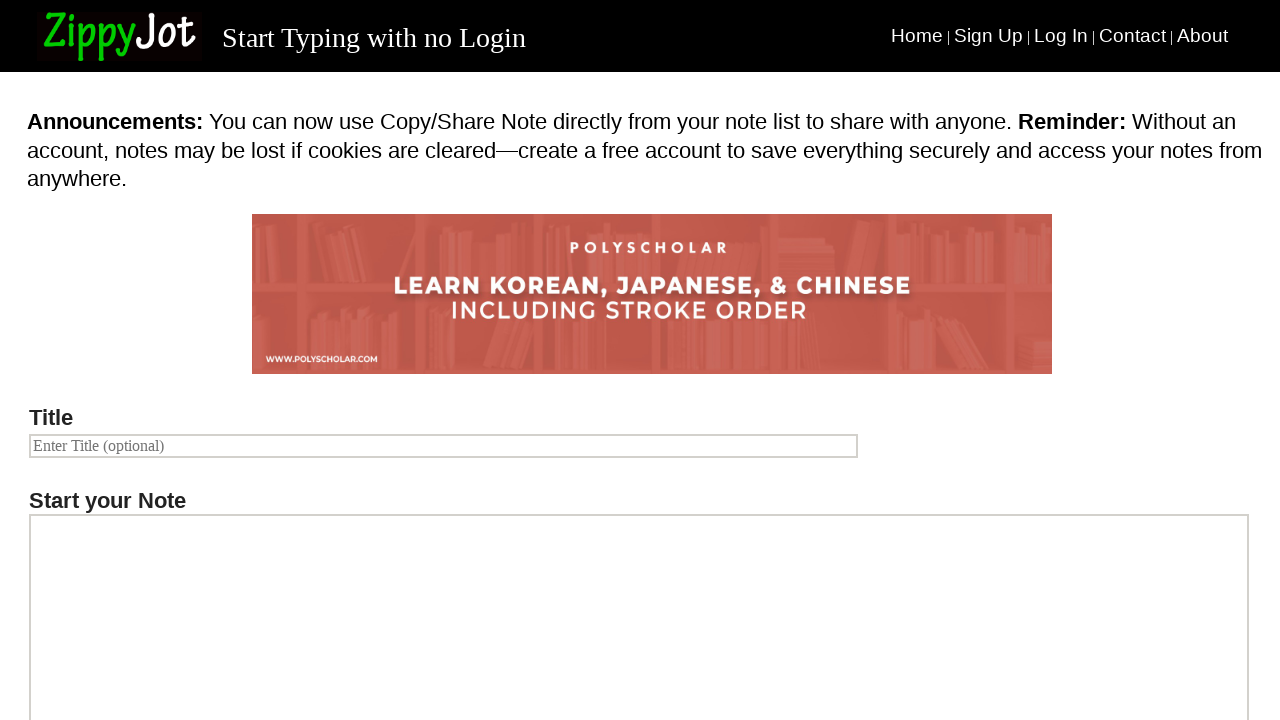

Set viewport size to 550x699
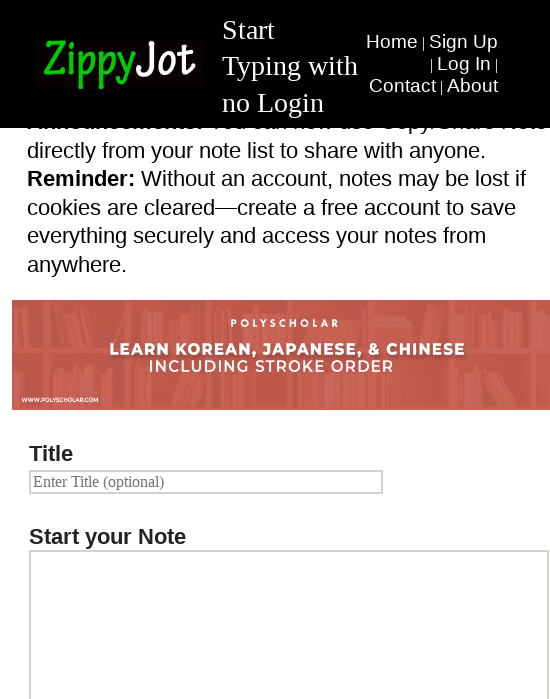

Clicked on note title input field at (206, 482) on input[name='notetitle']
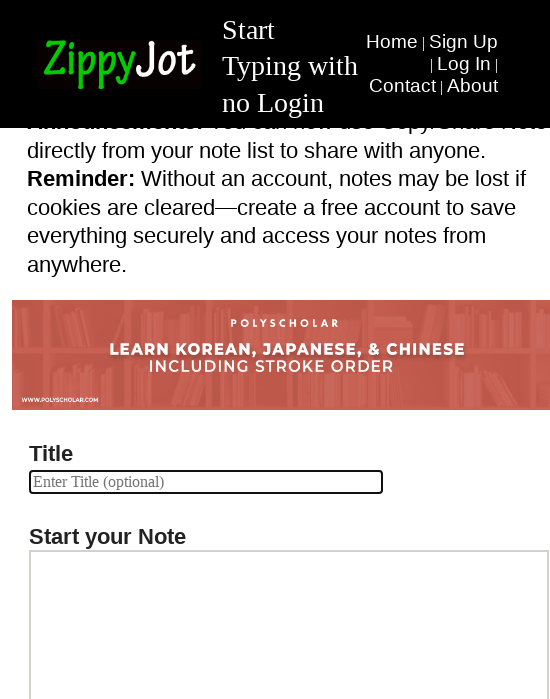

Filled note title field with 'My Test Note Title' on input[name='notetitle']
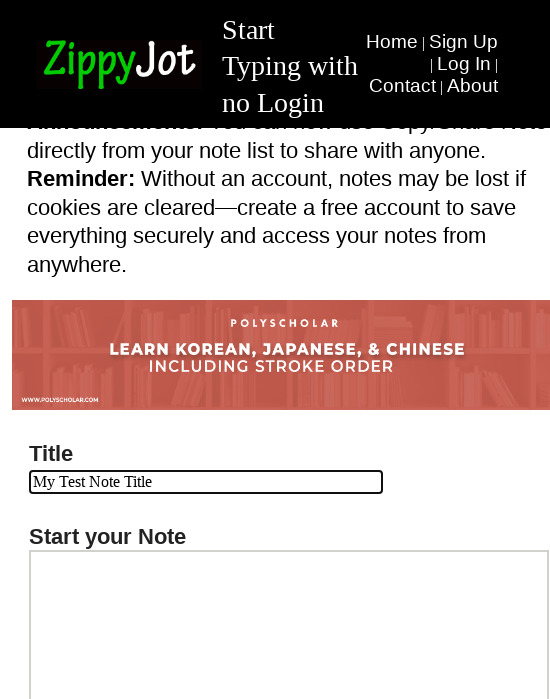

Clicked on note content textarea at (289, 509) on #textarea
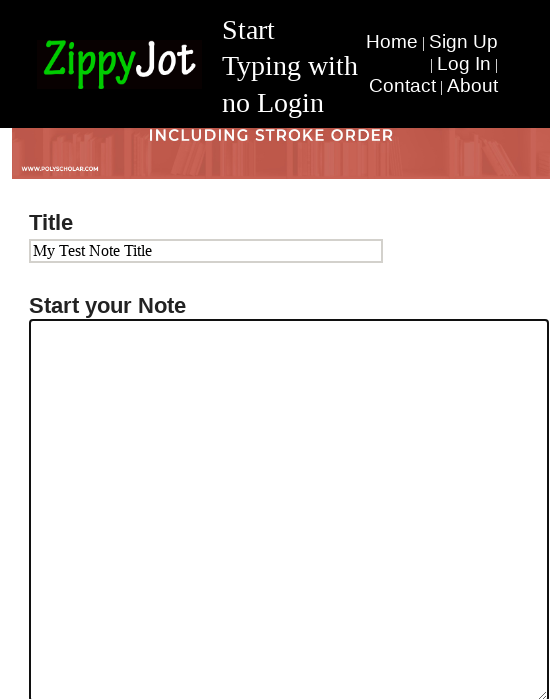

Filled note content textarea with test content on #textarea
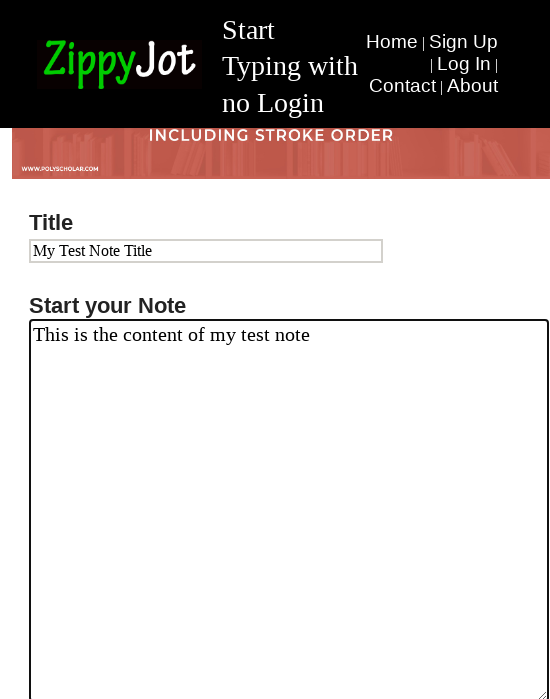

Clicked submit button to save the note at (154, 350) on xpath=//body[@id='page-wrap']/form/div[4]/button
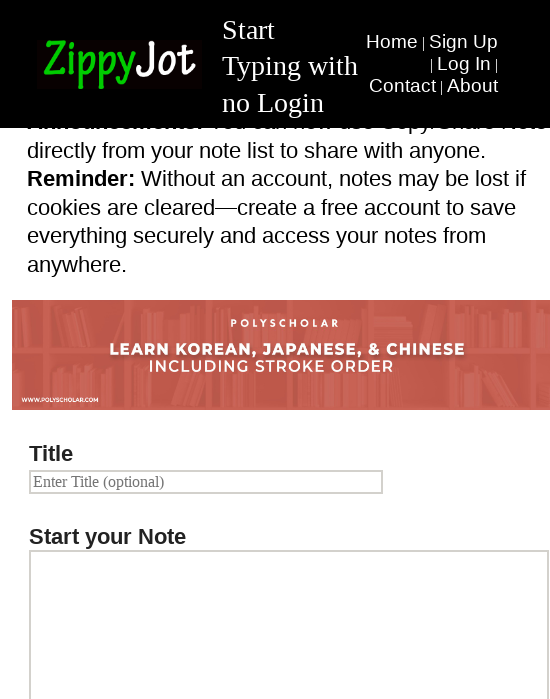

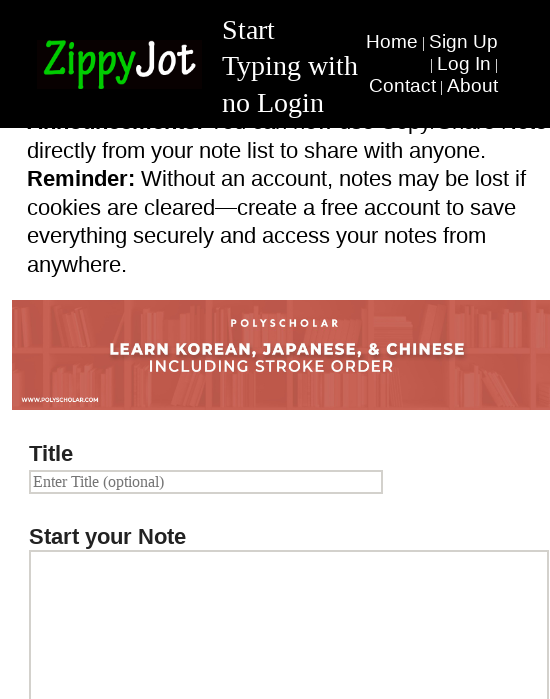